Tests browser window handling by clicking a button that opens a new window, switching to it, and verifying the content

Starting URL: https://demoqa.com/browser-windows

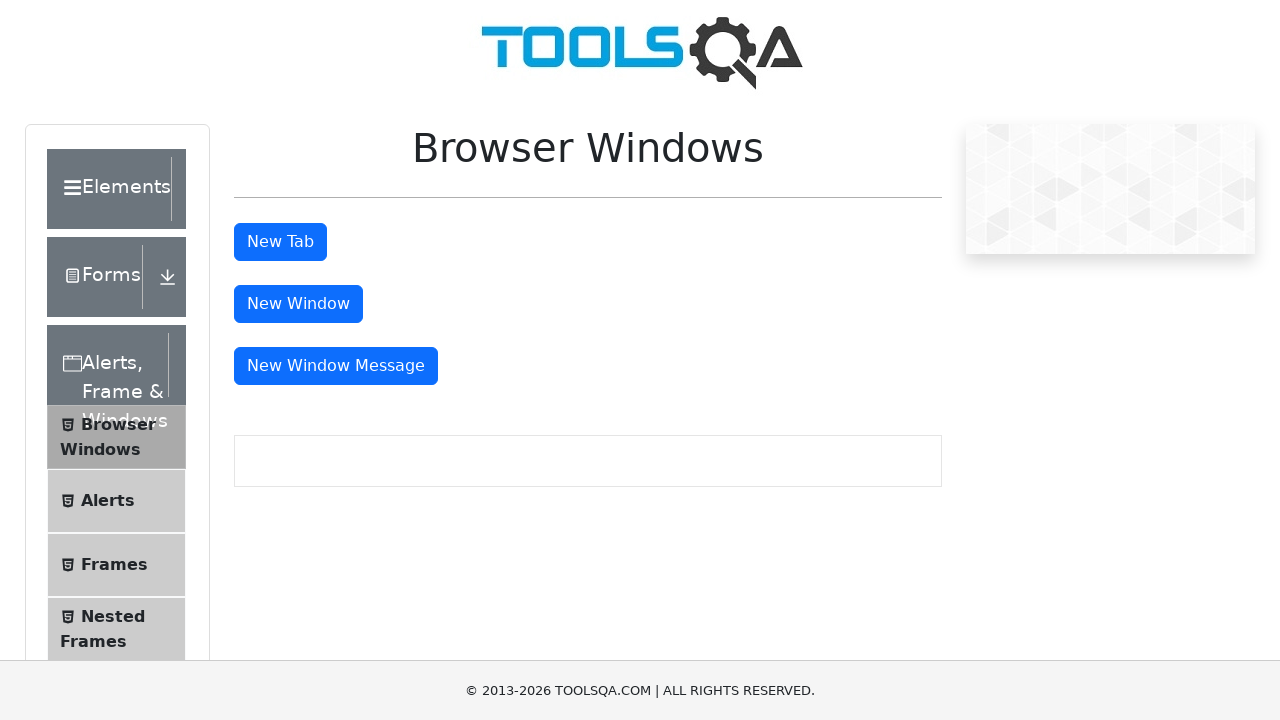

Clicked button to open new window and captured new page object at (298, 304) on #windowButton
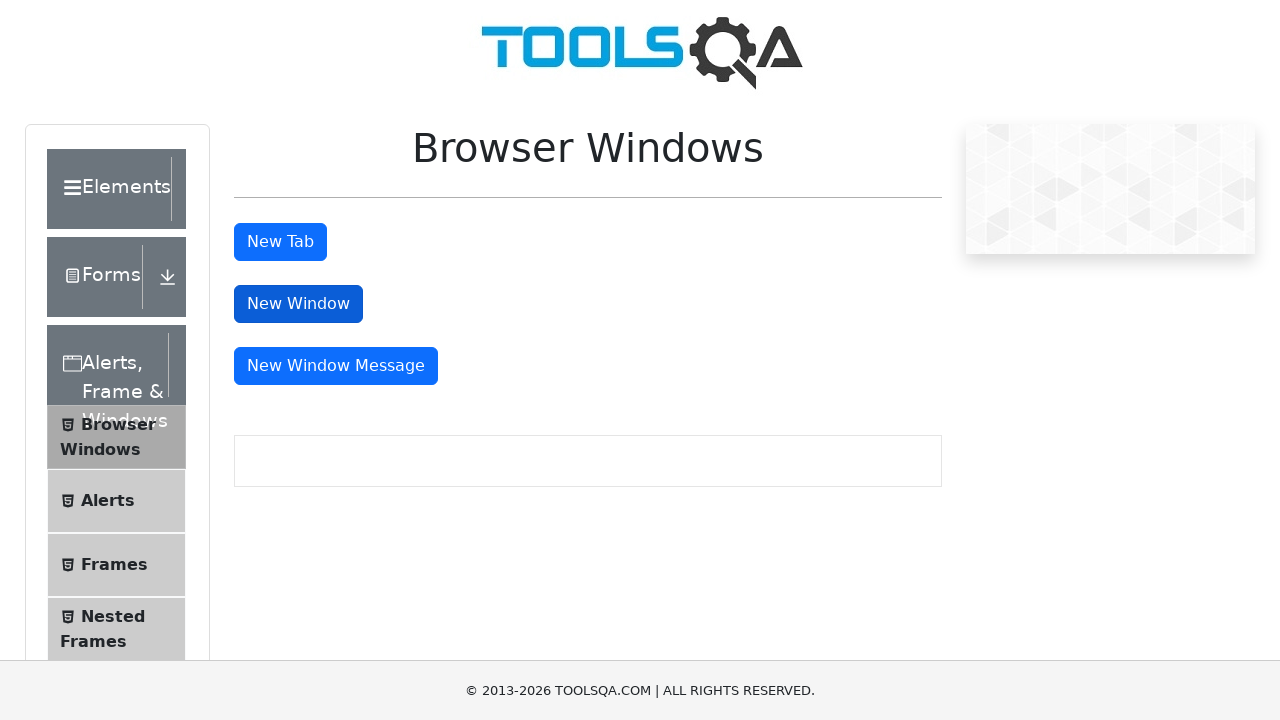

New window loaded and sample heading selector appeared
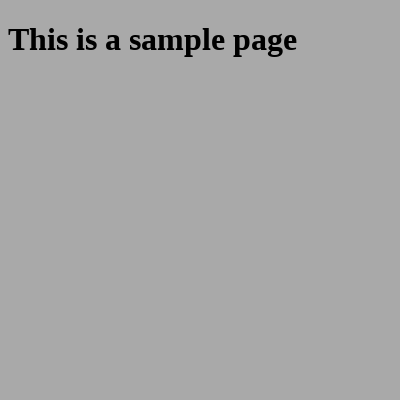

Retrieved heading text from new window: 'This is a sample page'
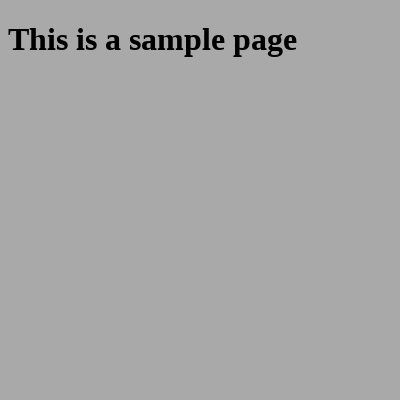

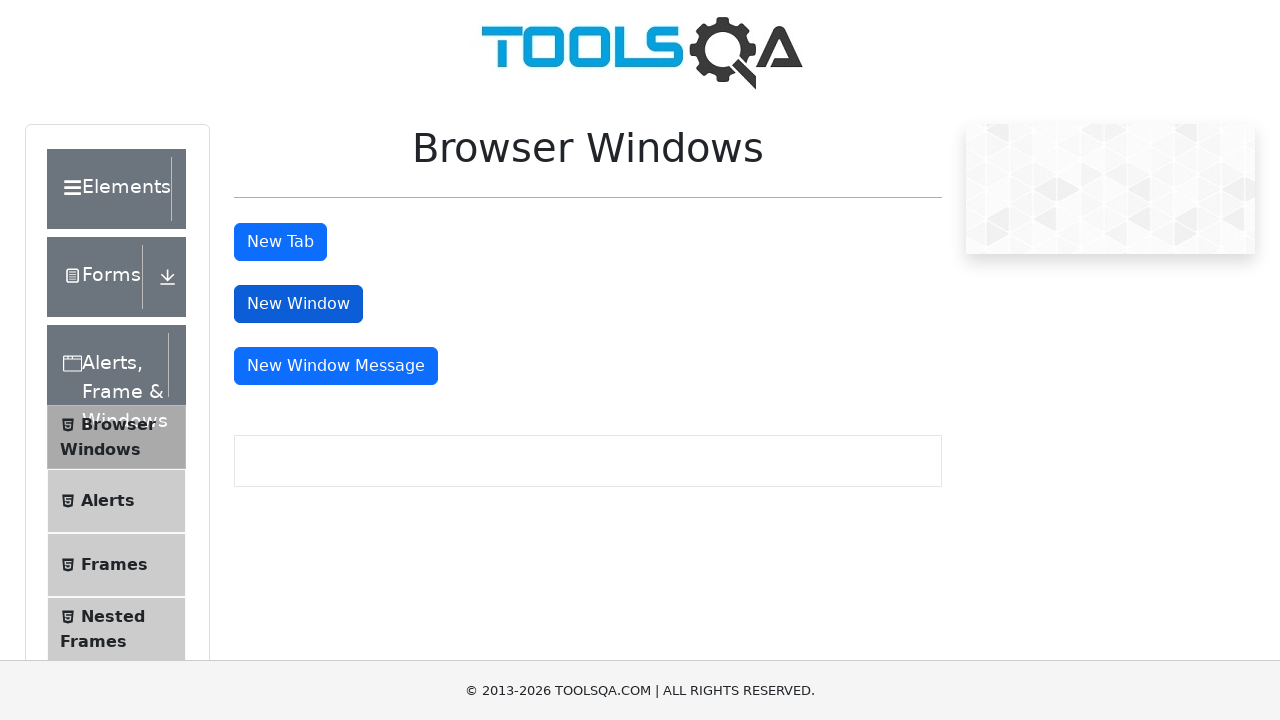